Tests the tooltip functionality on jQuery UI demo page by hovering over an age input field to trigger the tooltip, then fills the input field with a value

Starting URL: https://jqueryui.com/tooltip/

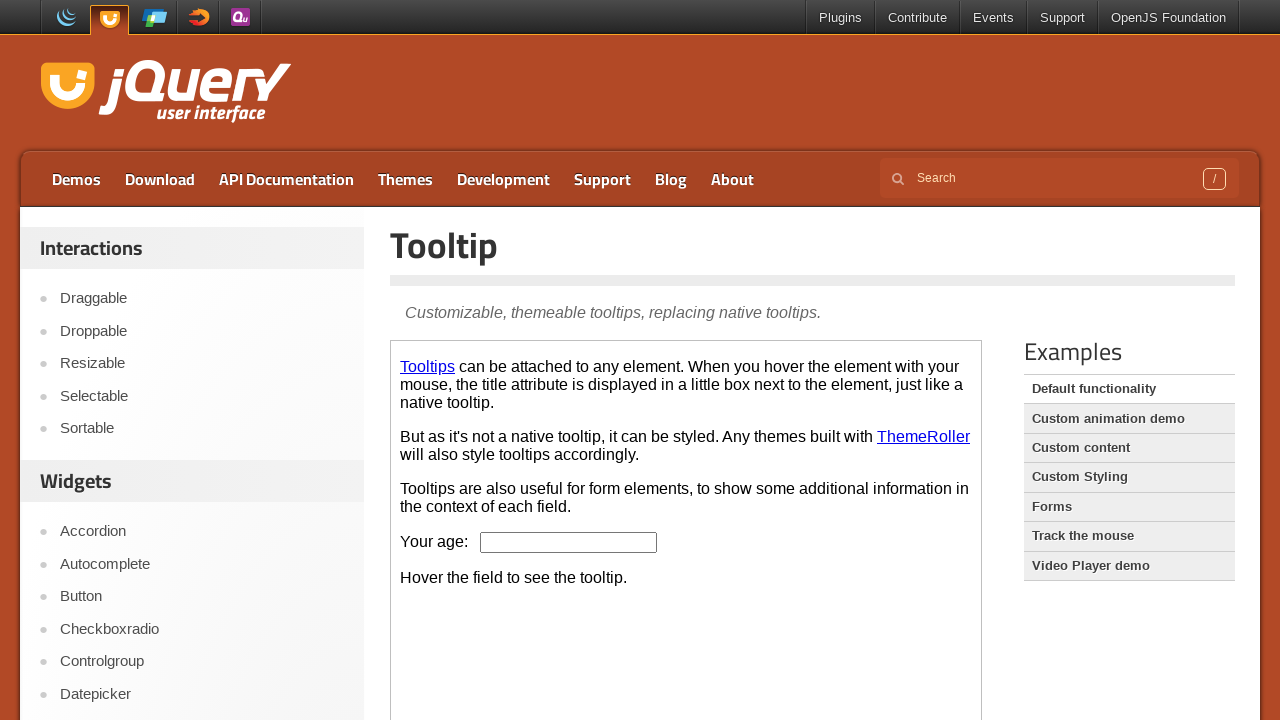

Hovered over age input field to trigger tooltip at (569, 542) on iframe.demo-frame >> internal:control=enter-frame >> #age
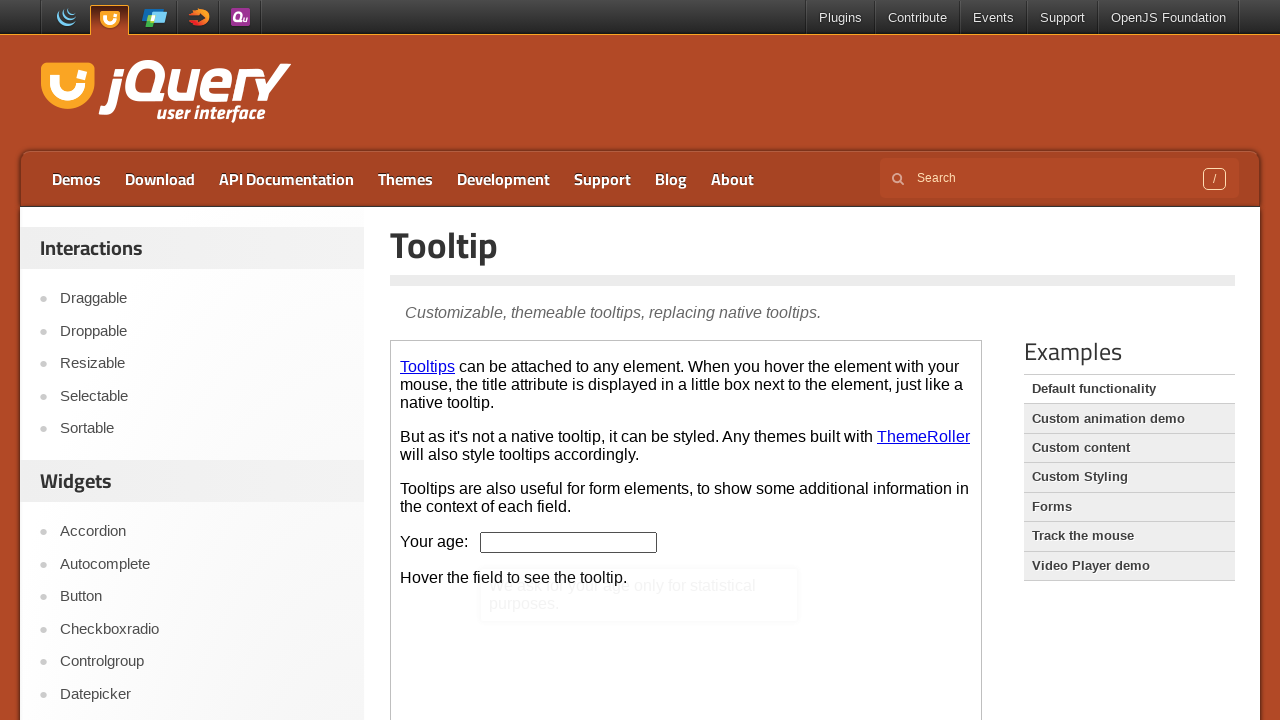

Tooltip appeared and is now visible
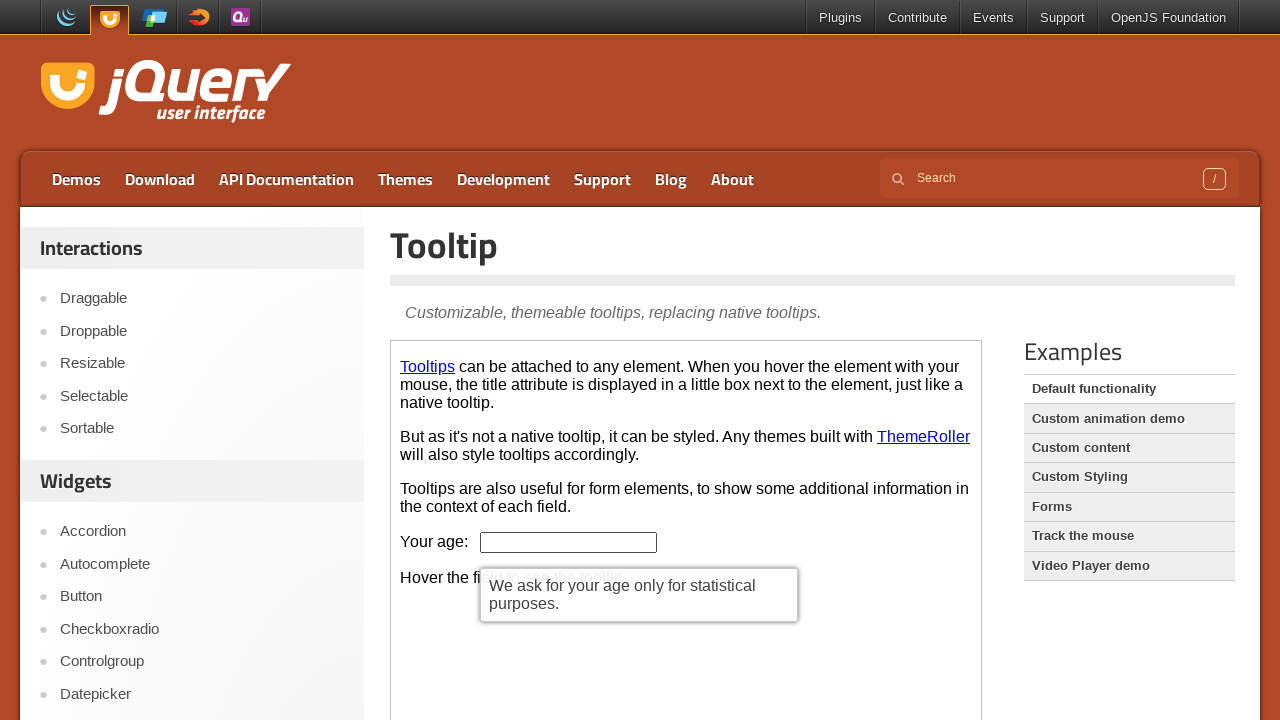

Filled age input field with value '25' on iframe.demo-frame >> internal:control=enter-frame >> #age
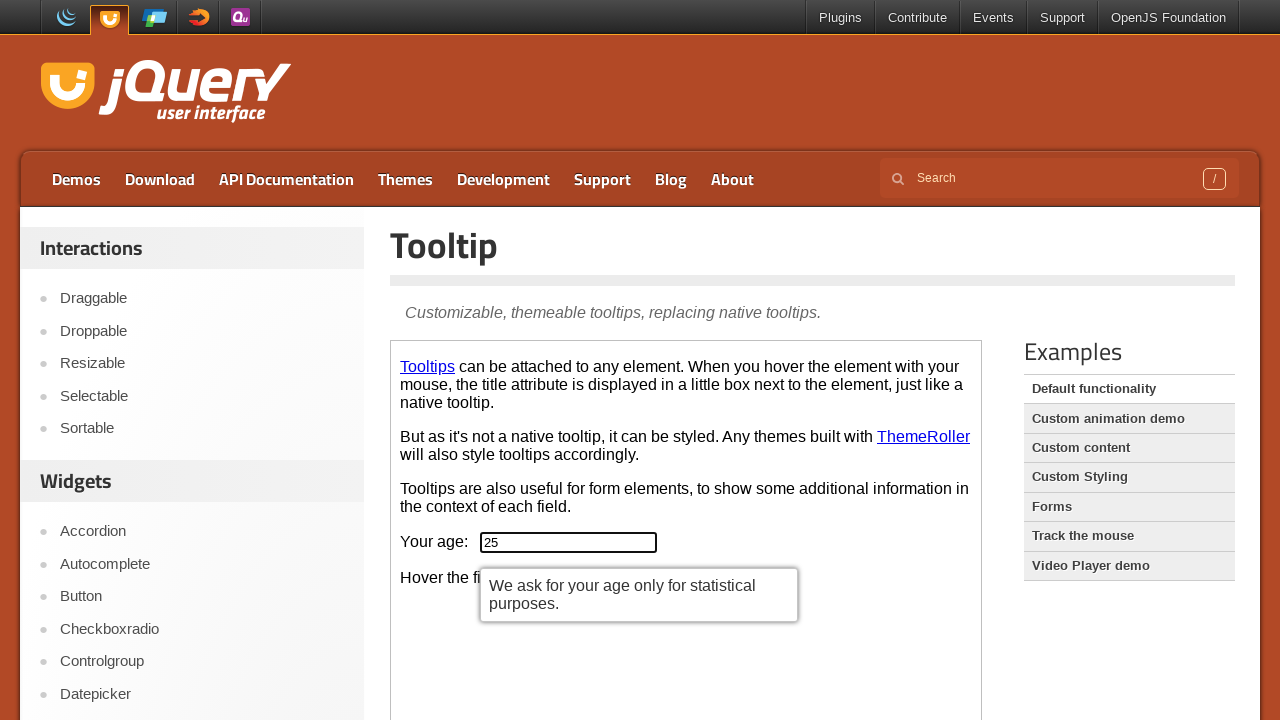

Verified age input field contains the value
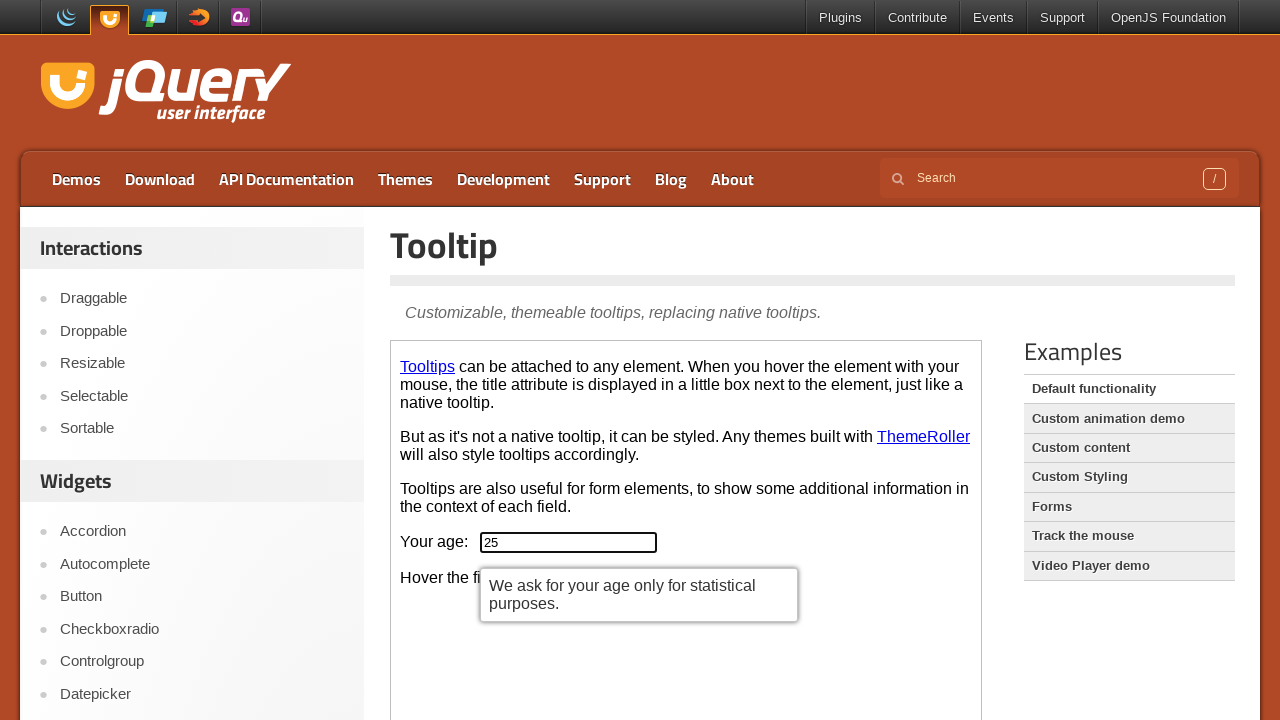

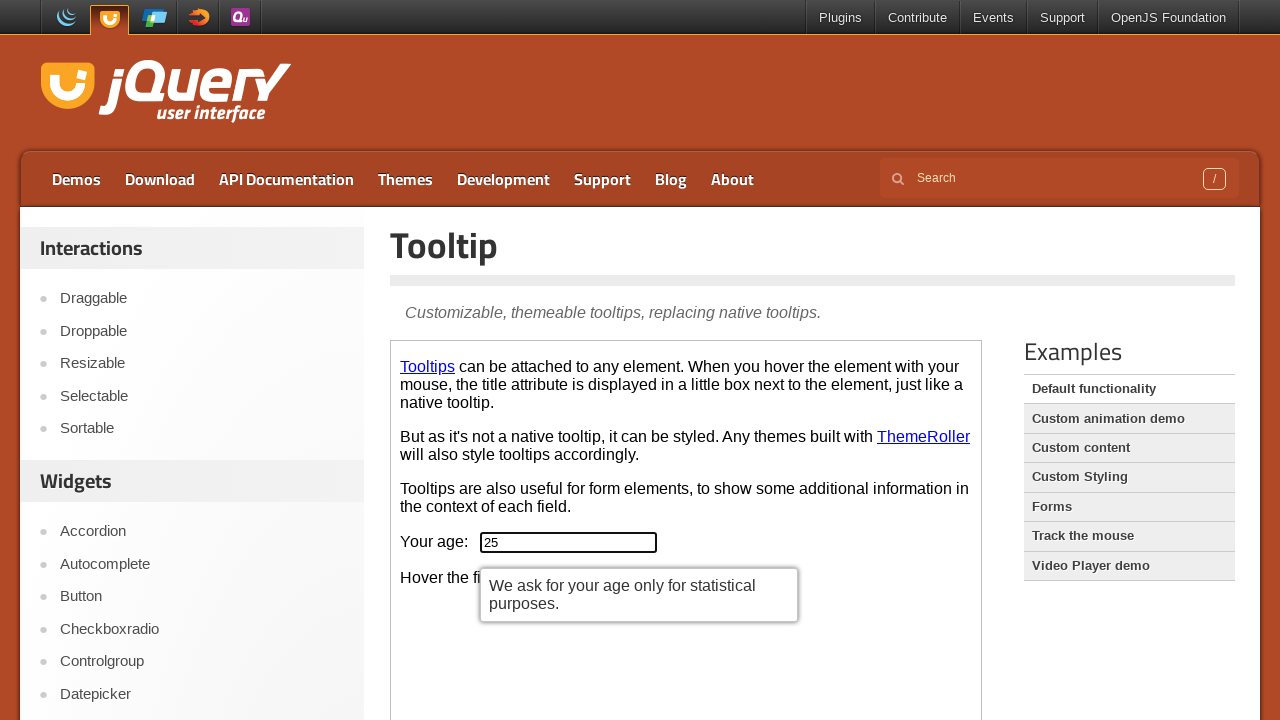